Tests finding a link by calculated text, clicking it, then filling out a form with personal information (first name, last name, city, country) and submitting it.

Starting URL: http://suninjuly.github.io/find_link_text

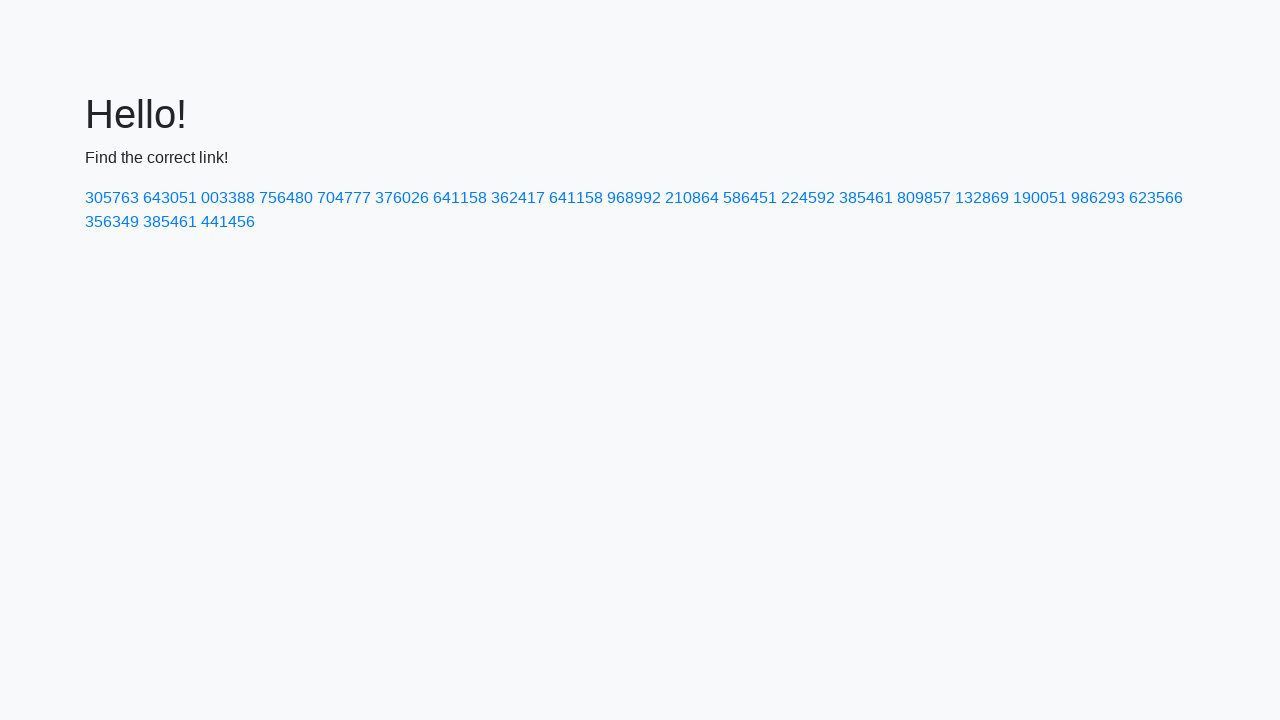

Clicked link with calculated text: 224592 at (808, 198) on text=224592
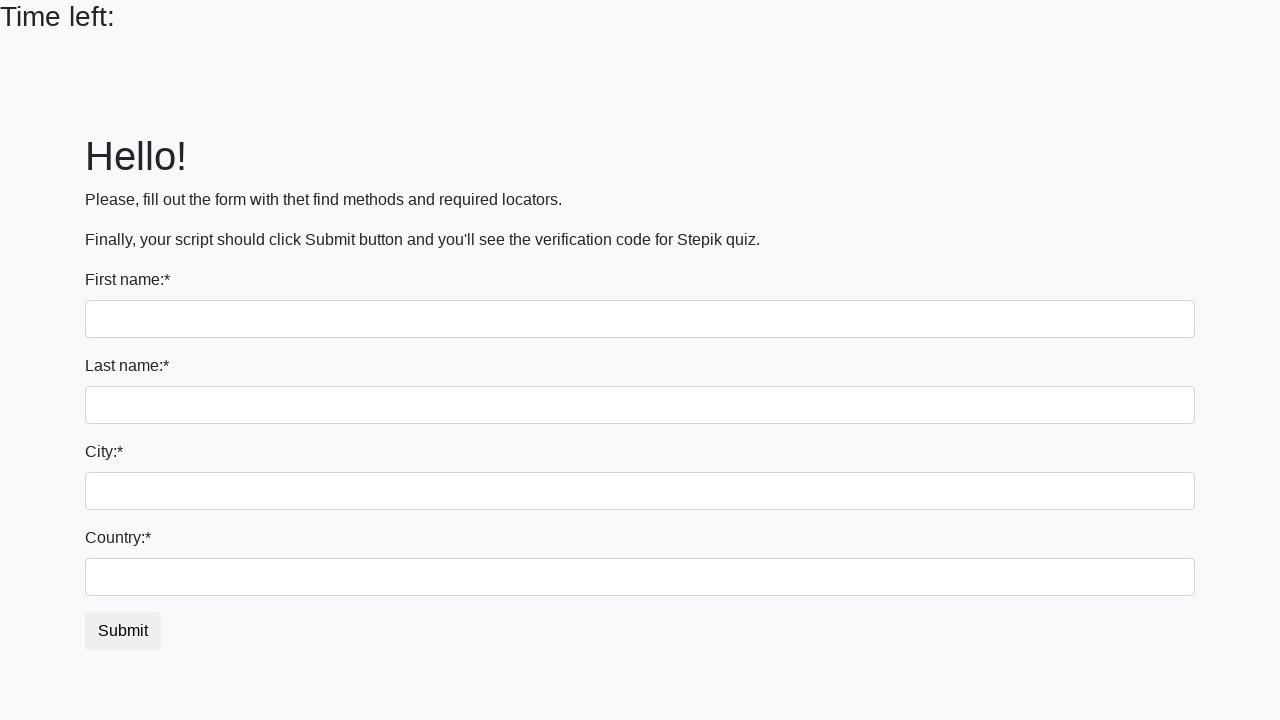

Filled first name field with 'Ivan' on input[name='first_name']
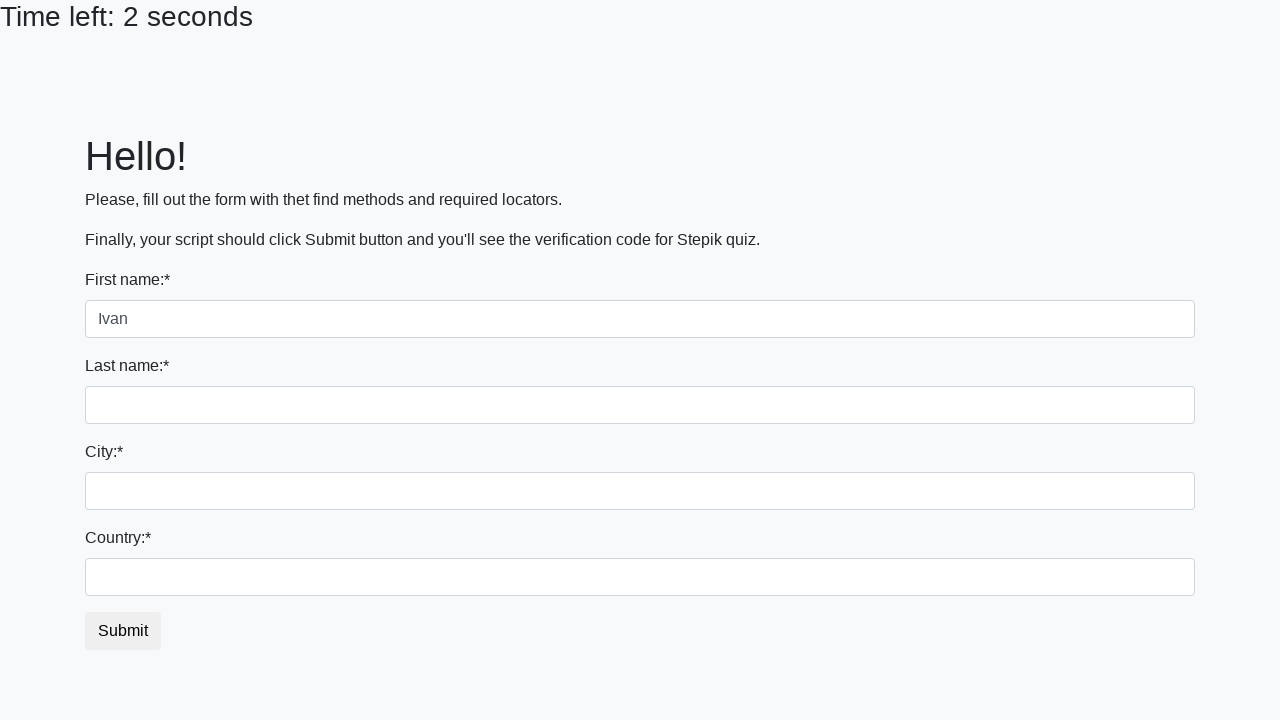

Filled last name field with 'Petrov' on input[name='last_name']
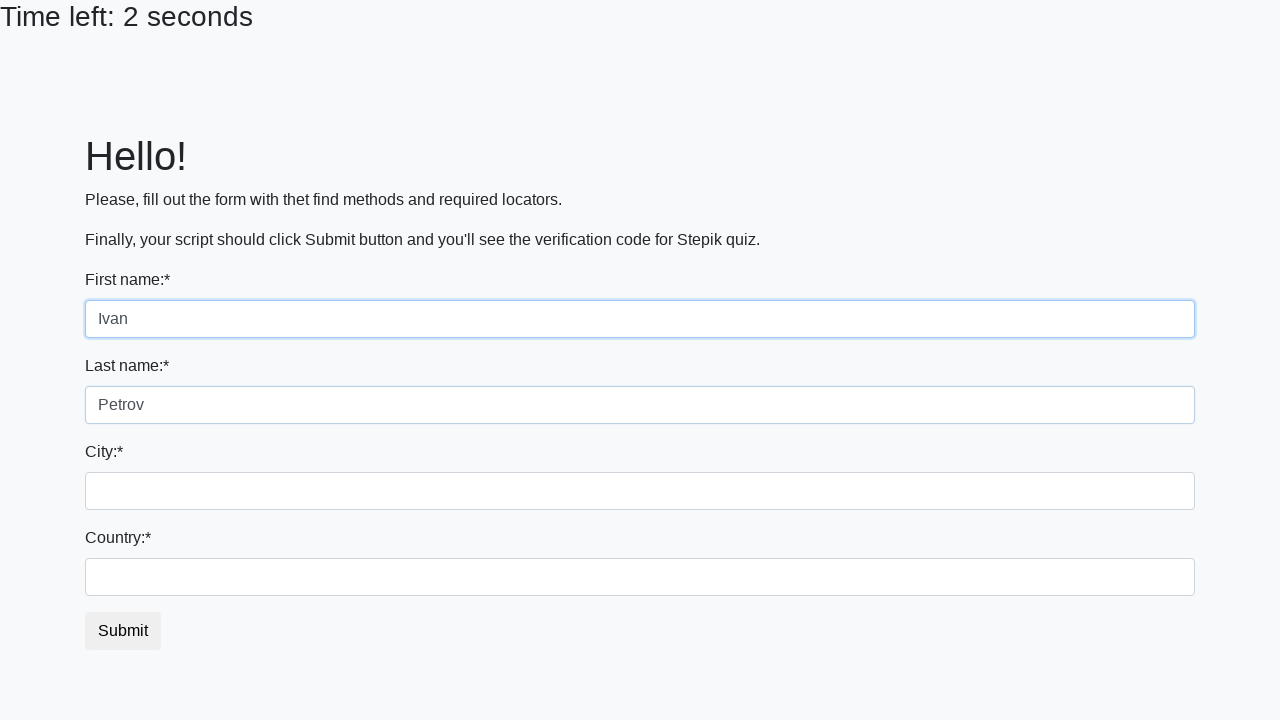

Filled city field with 'Smolensk' on input.form-control.city
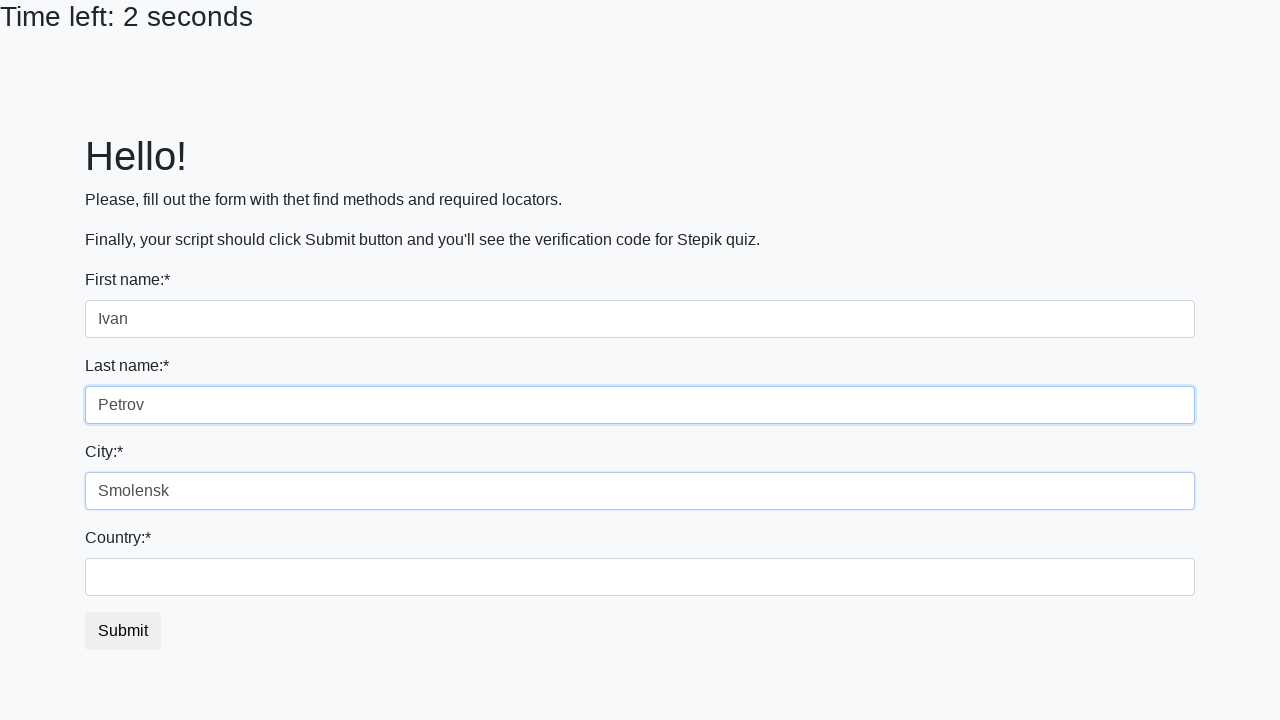

Filled country field with 'Russia' on #country
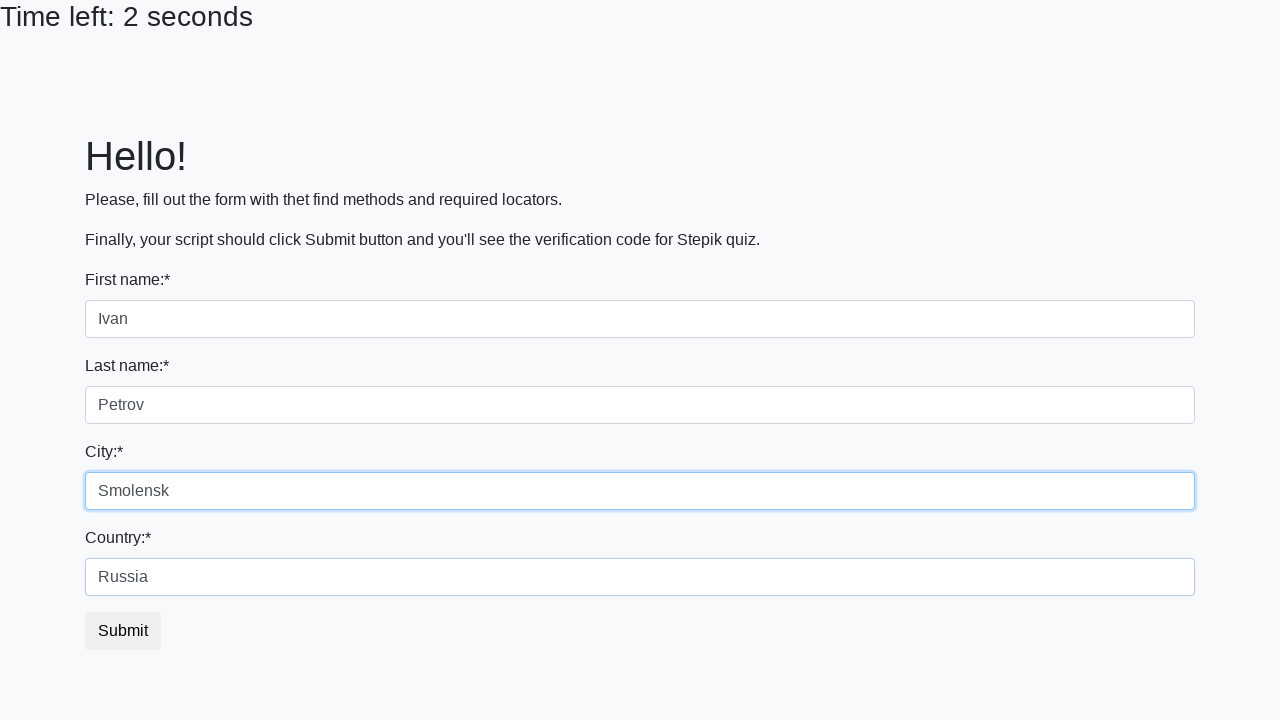

Clicked country field to focus at (640, 577) on #country
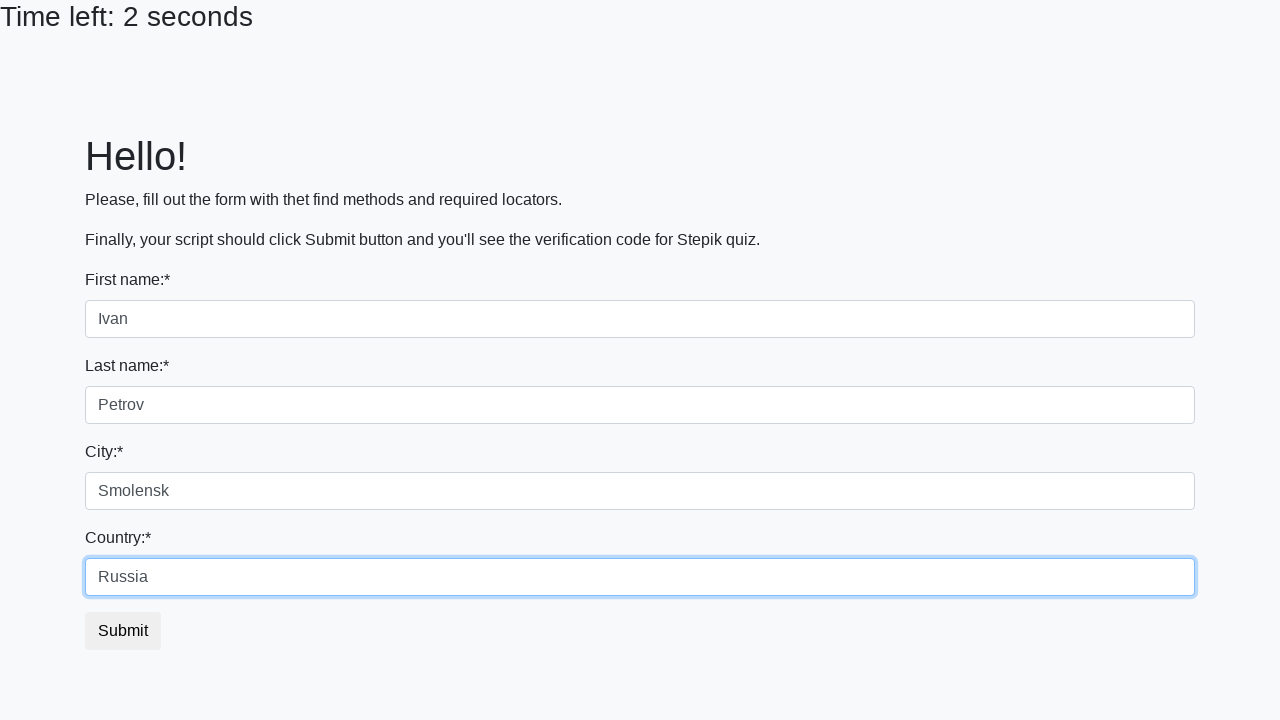

Pressed Enter to submit the form
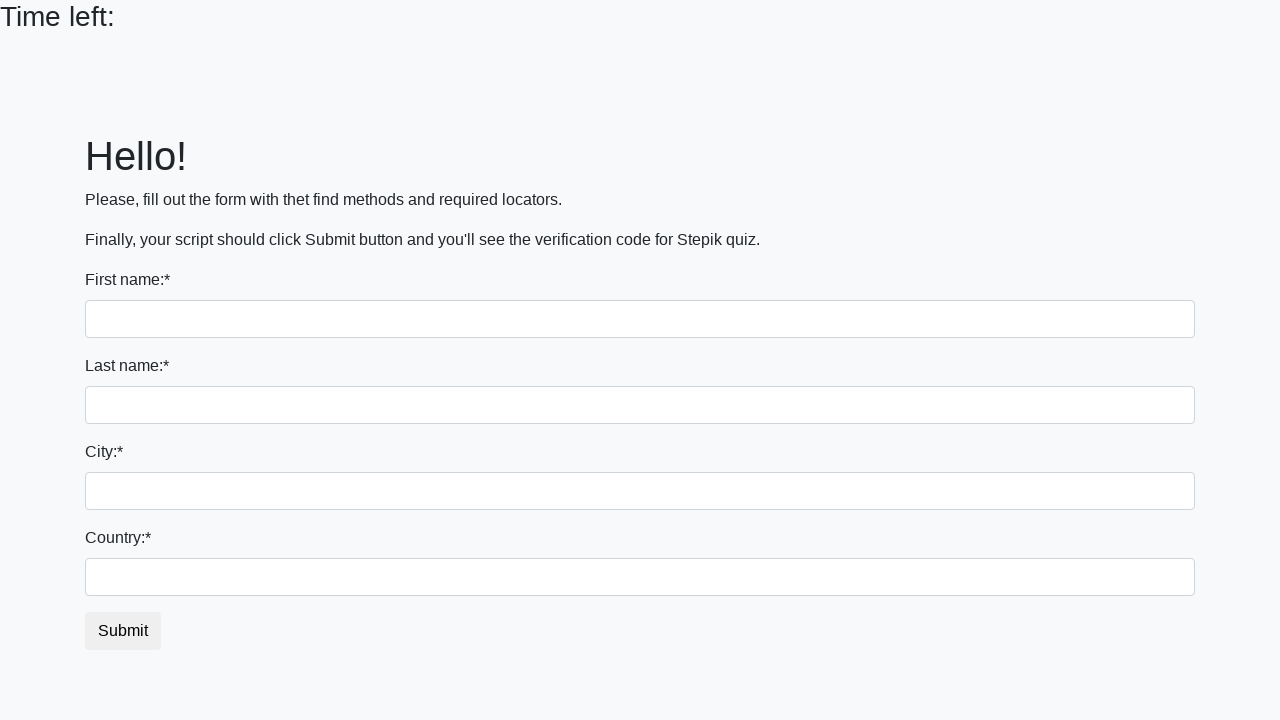

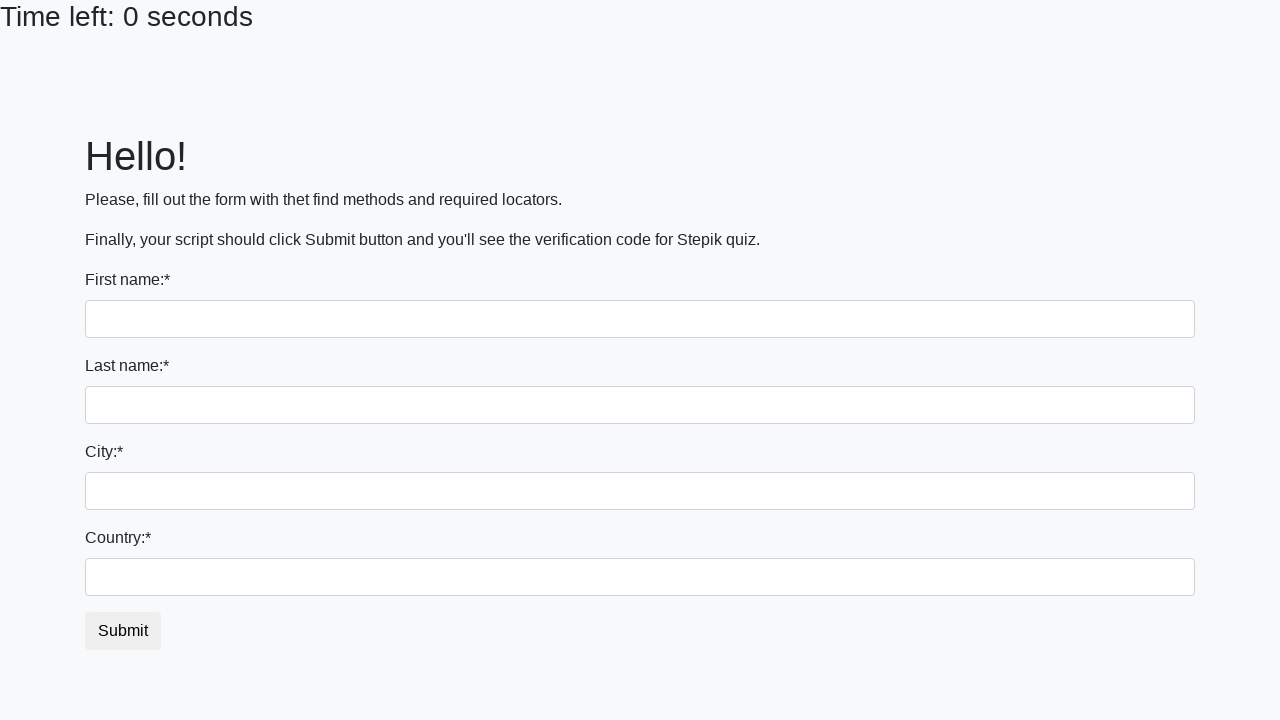